Tests HTML popup by clicking a button with onclick event, verifying popup text, and dismissing it with OK button

Starting URL: https://sweetalert.js.org

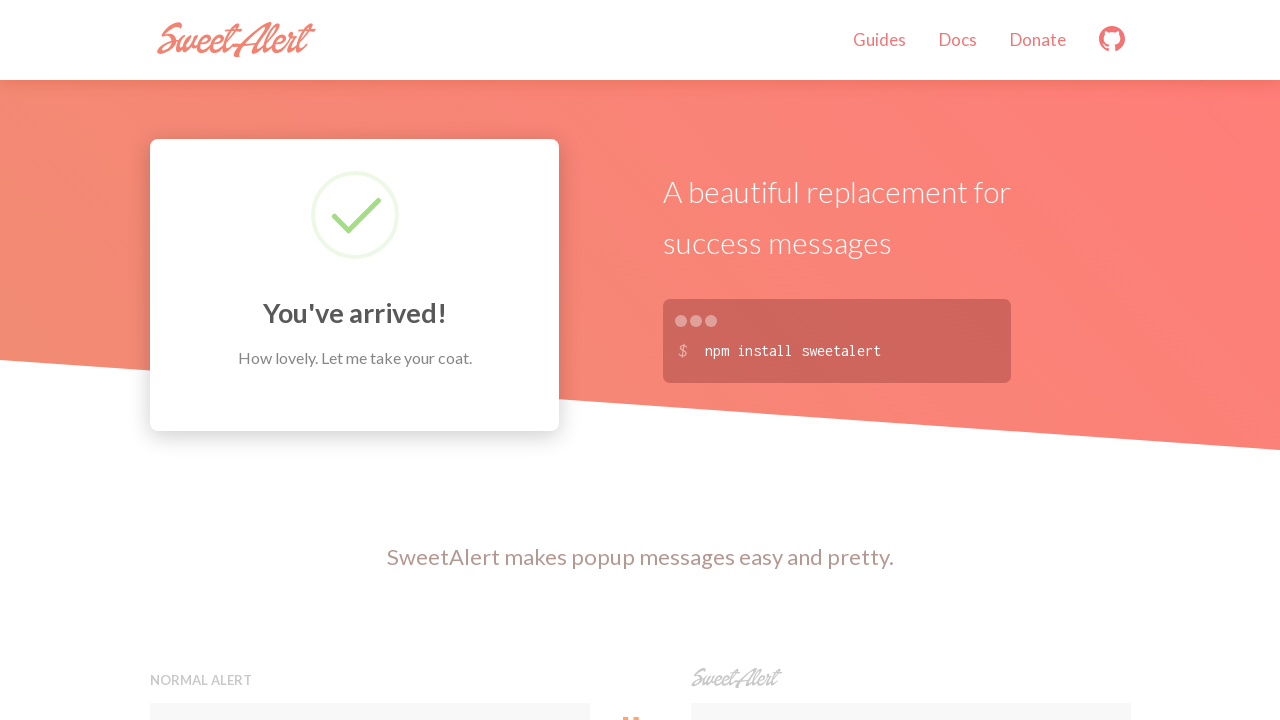

Clicked button to trigger HTML popup with SweetAlert at (910, 360) on xpath=//button[contains(@onclick,'swal')]
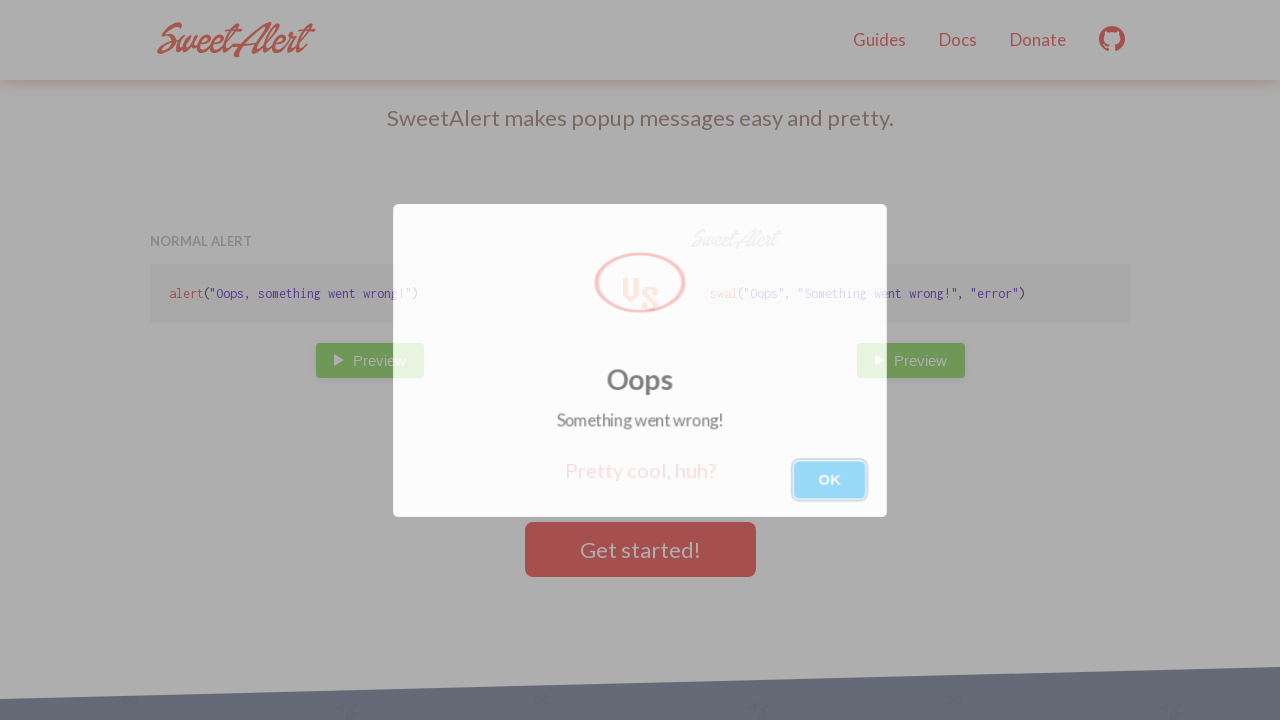

Popup message 'Something went wrong!' appeared
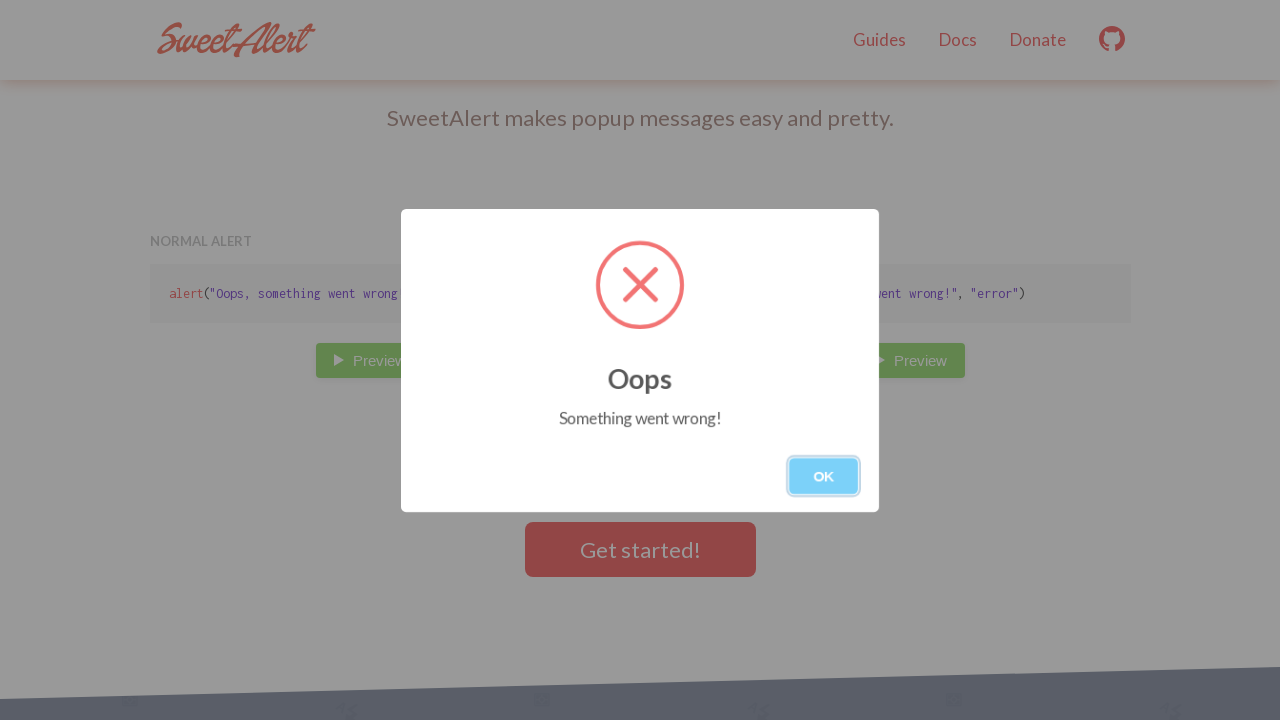

Clicked OK button to dismiss popup at (824, 476) on xpath=//button[.='OK']
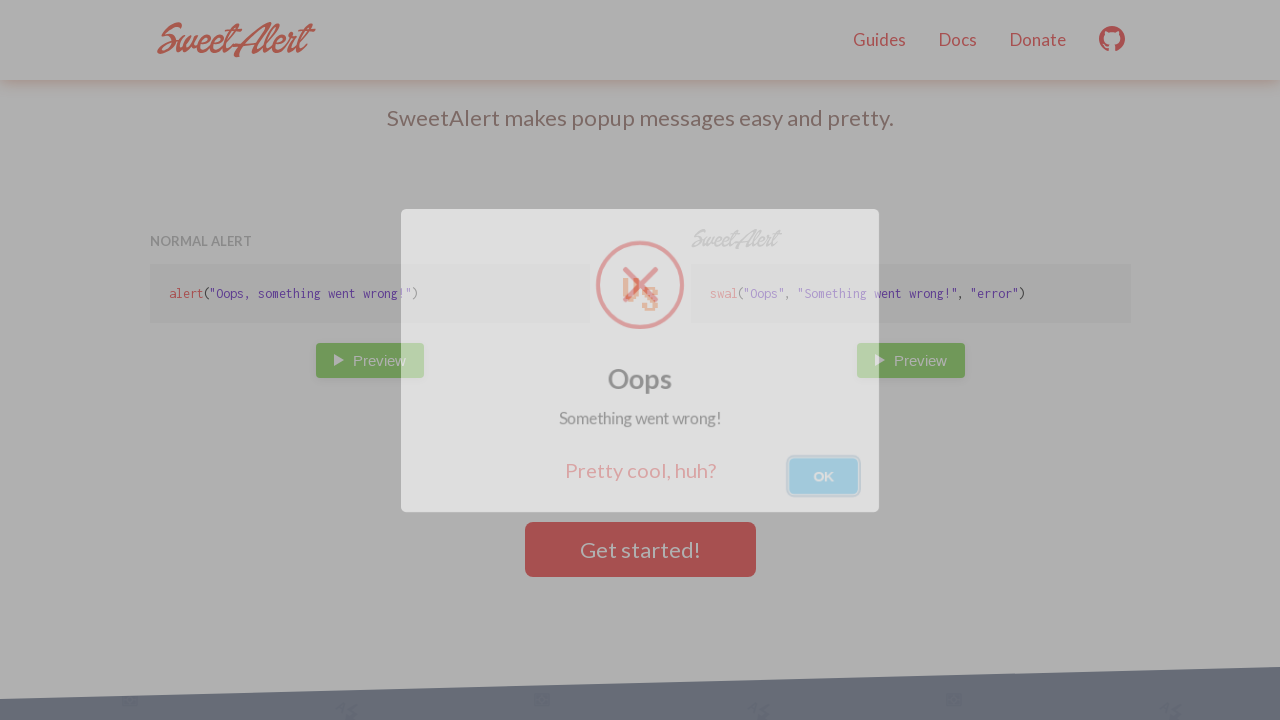

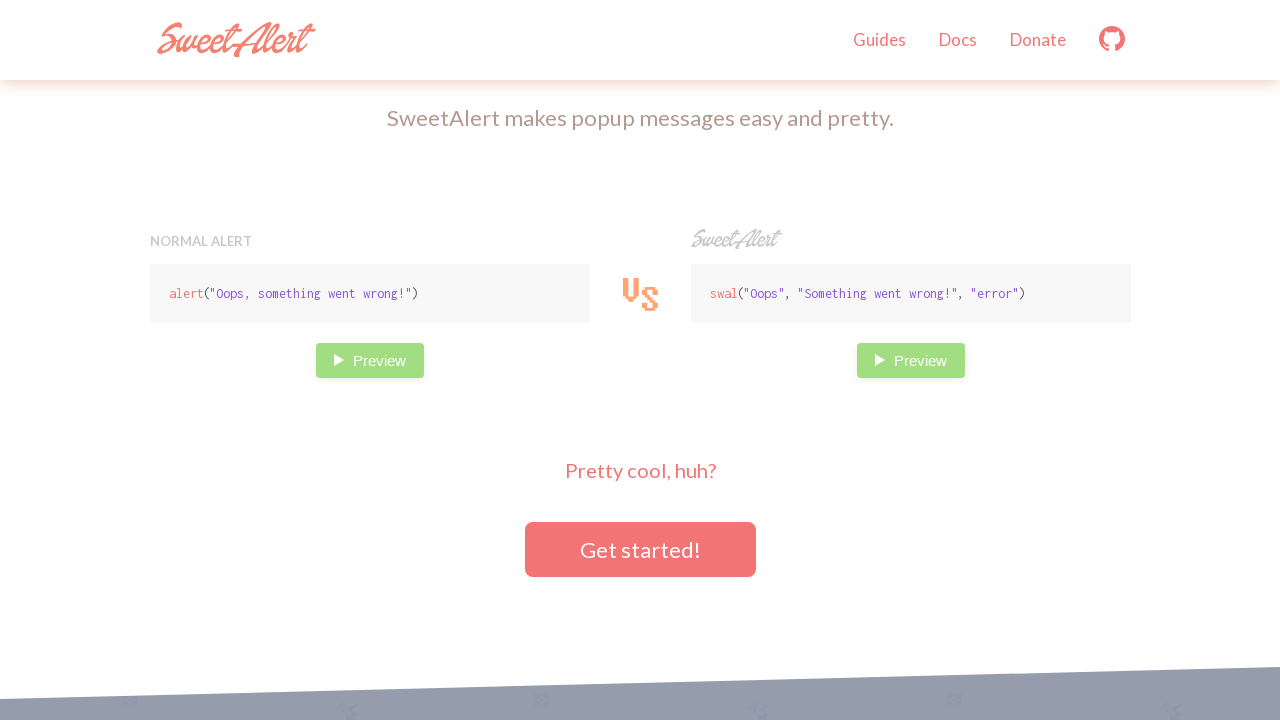